Tests browser window/tab switching by opening multiple tabs/windows to different websites (testotomasyonu, wisequarter, arabam.com) and verifying navigation between them by checking URLs.

Starting URL: https://www.testotomasyonu.com

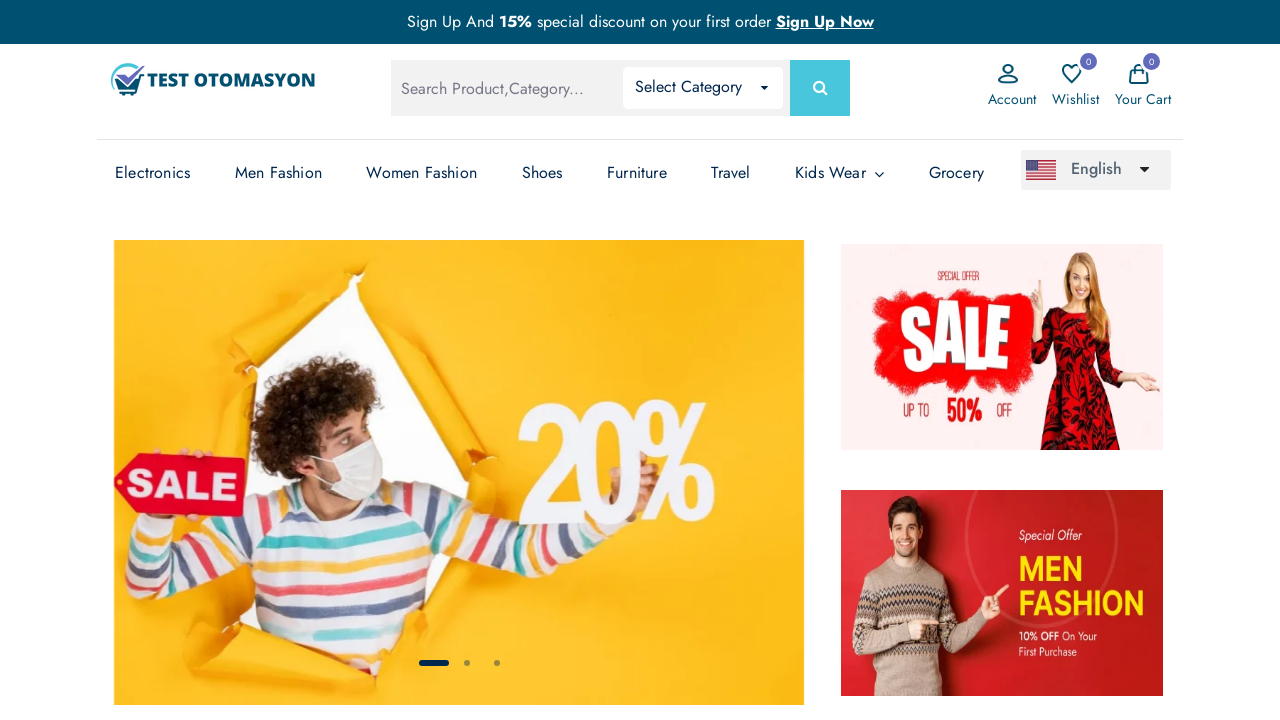

Opened new page for wisequarter
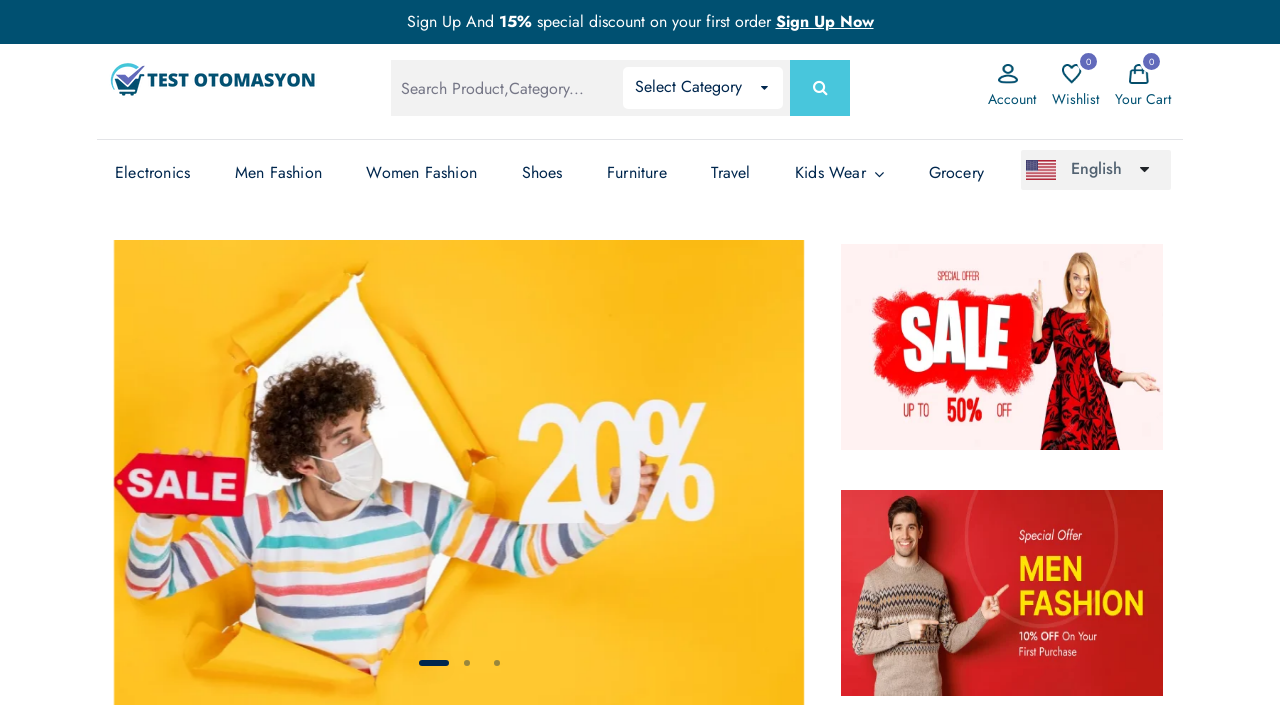

Navigated new page to https://www.wisequarter.com
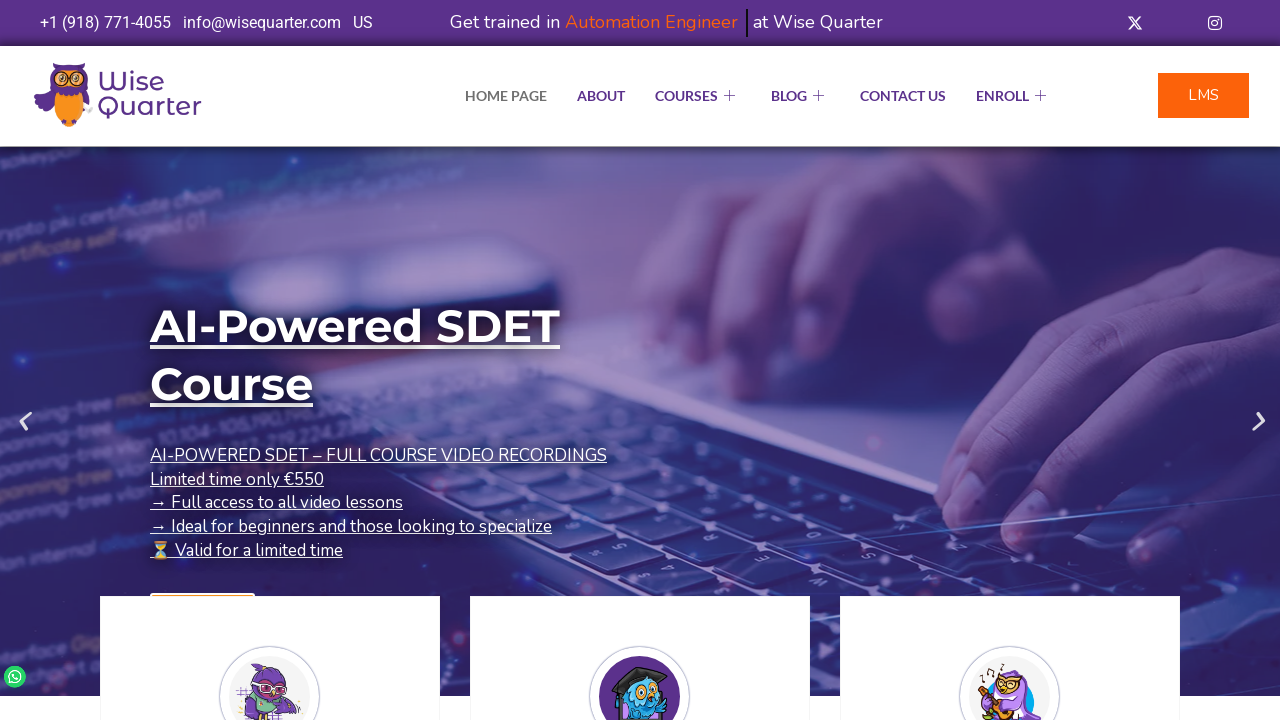

Opened new page for arabam.com
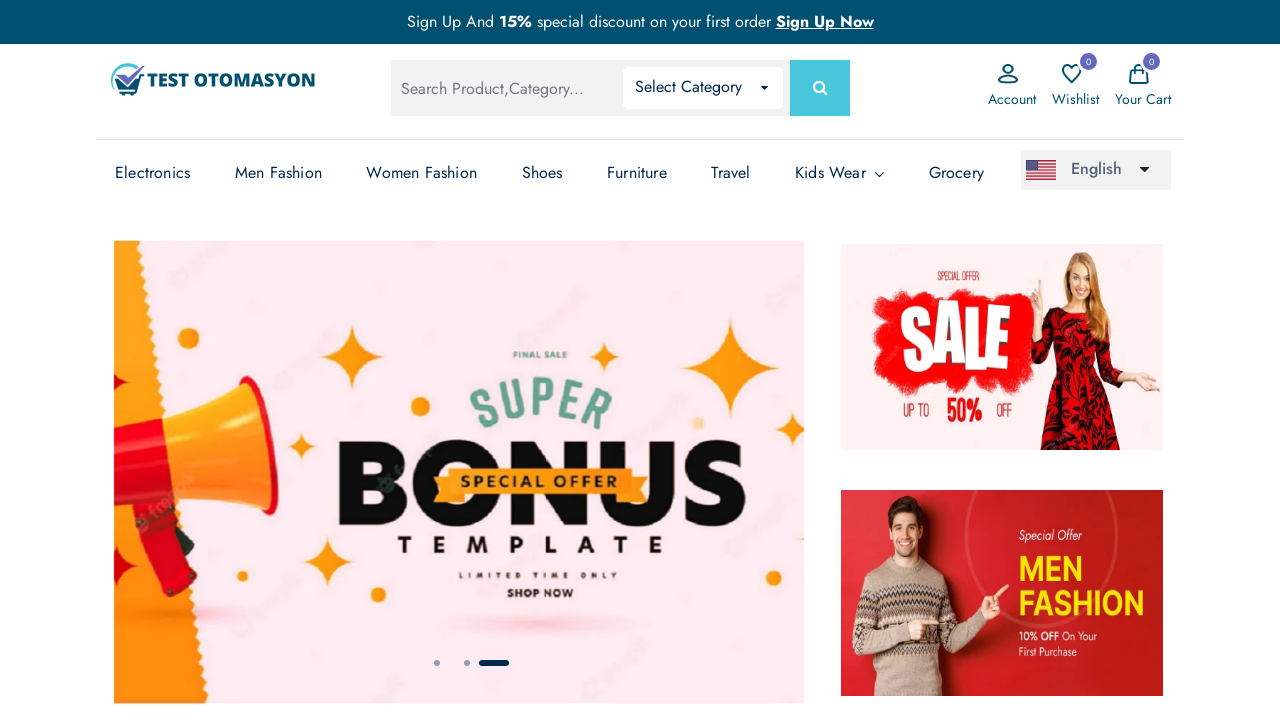

Navigated new page to https://www.arabam.com
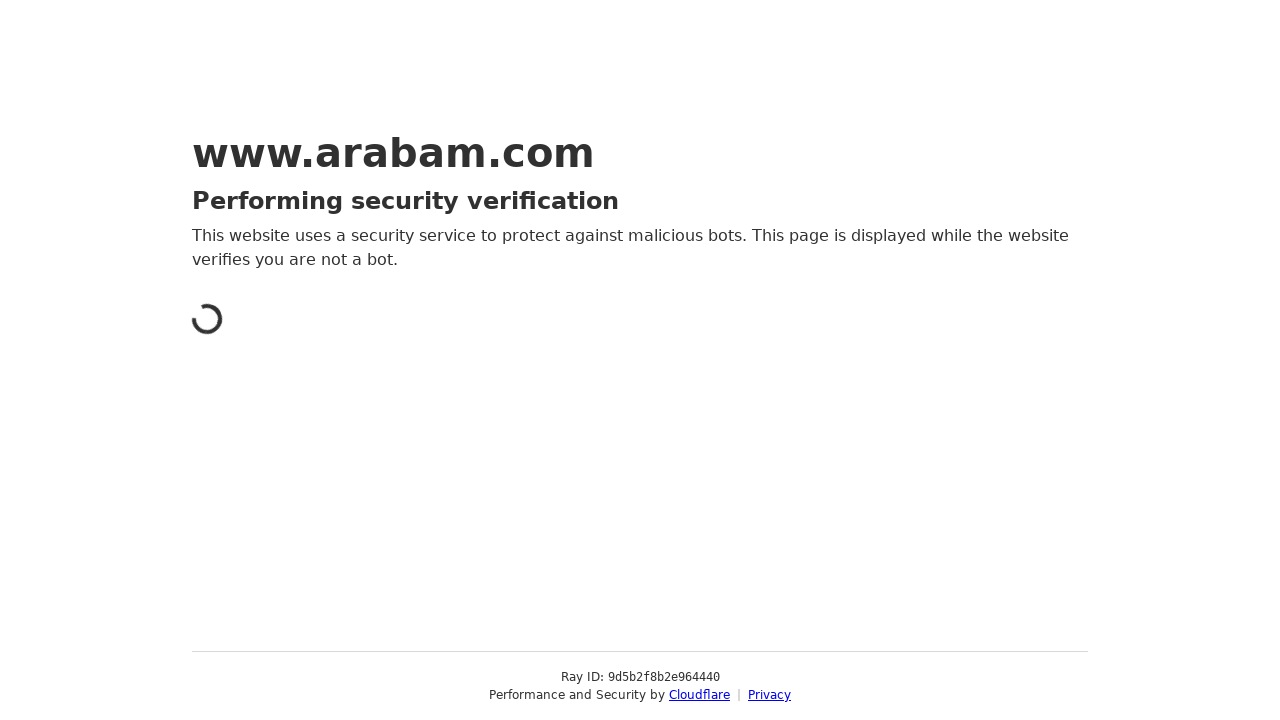

Switched to wisequarter page
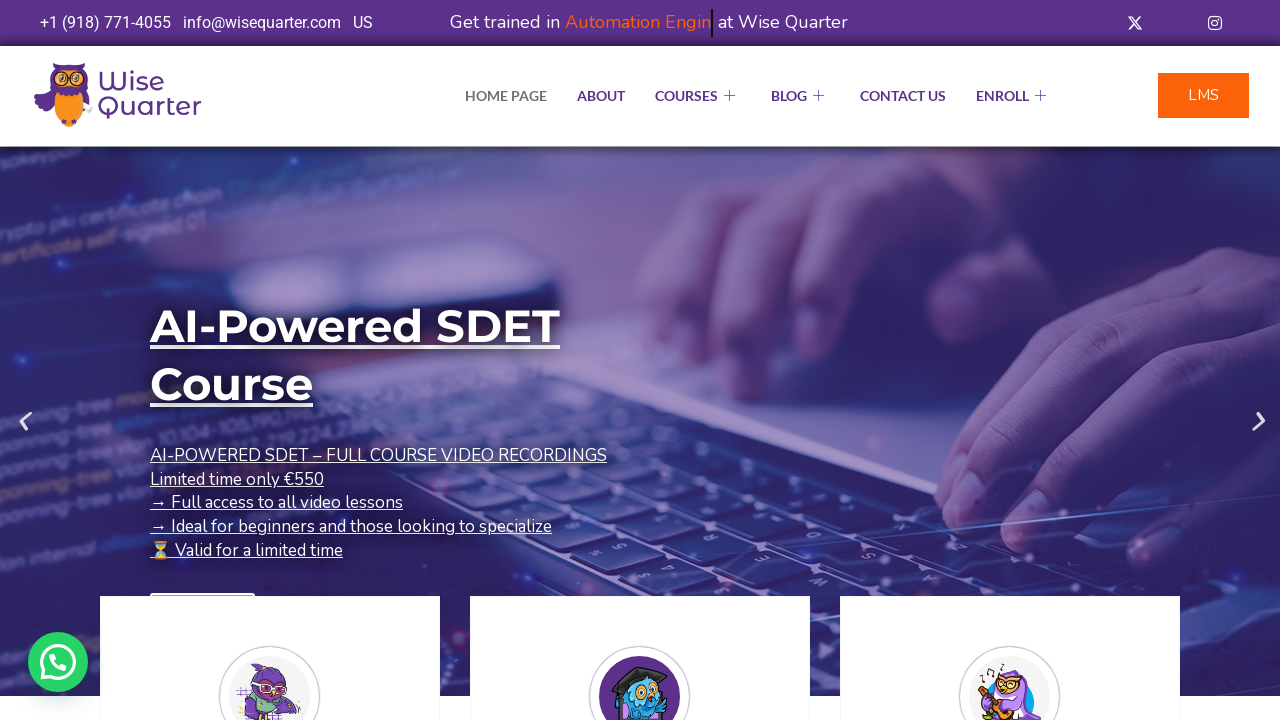

Retrieved wisequarter page URL: https://wisequarter.com/
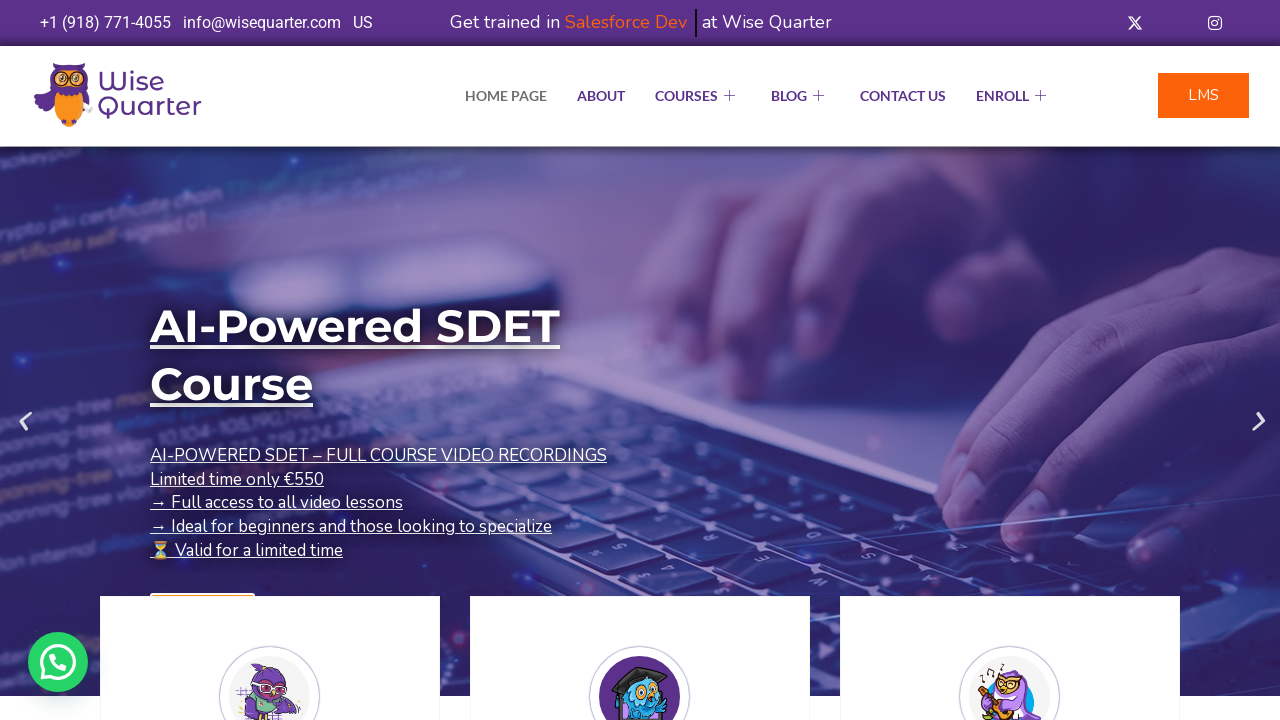

Verified wisequarter URL contains 'wisequarter'
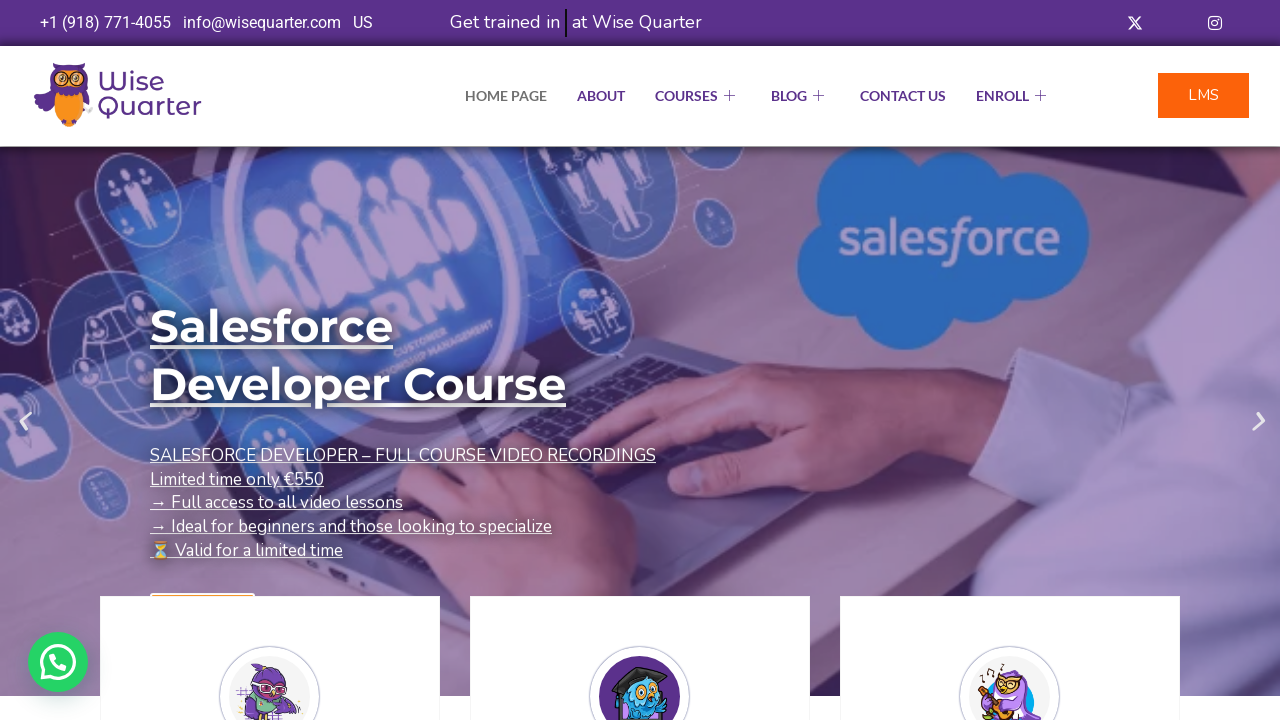

Switched to testotomasyonu page
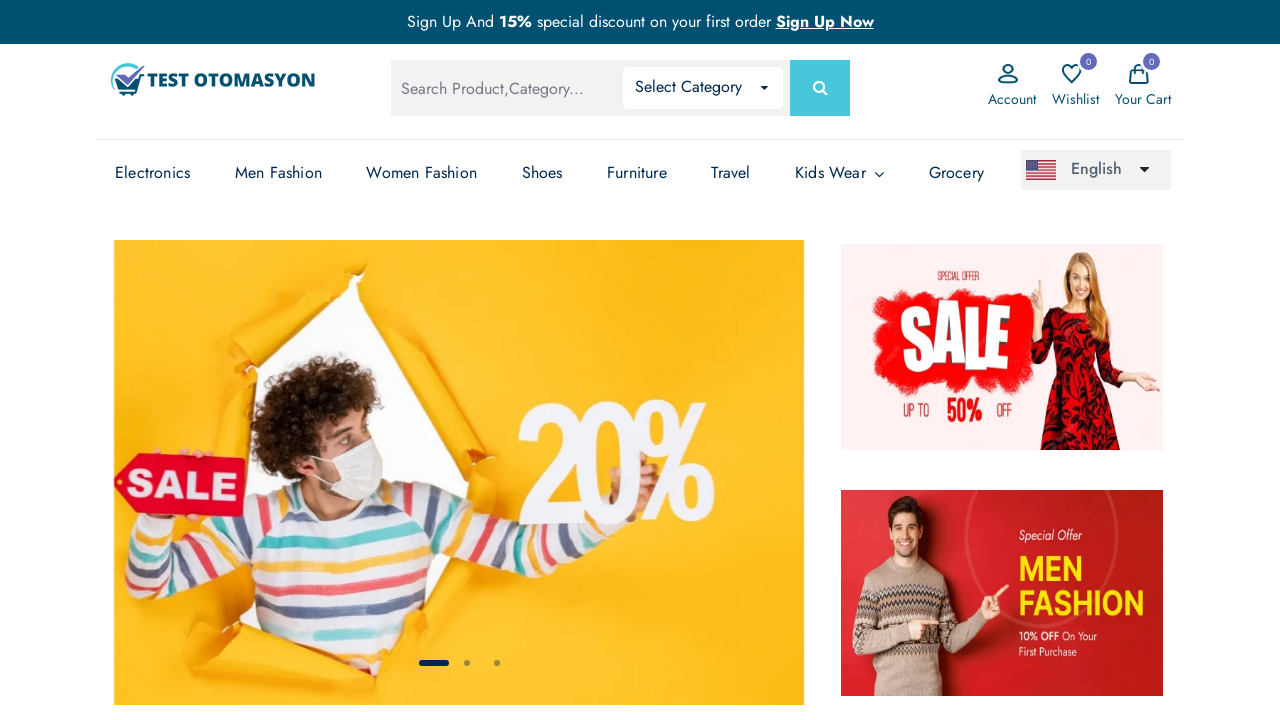

Retrieved testotomasyonu page URL: https://www.testotomasyonu.com/
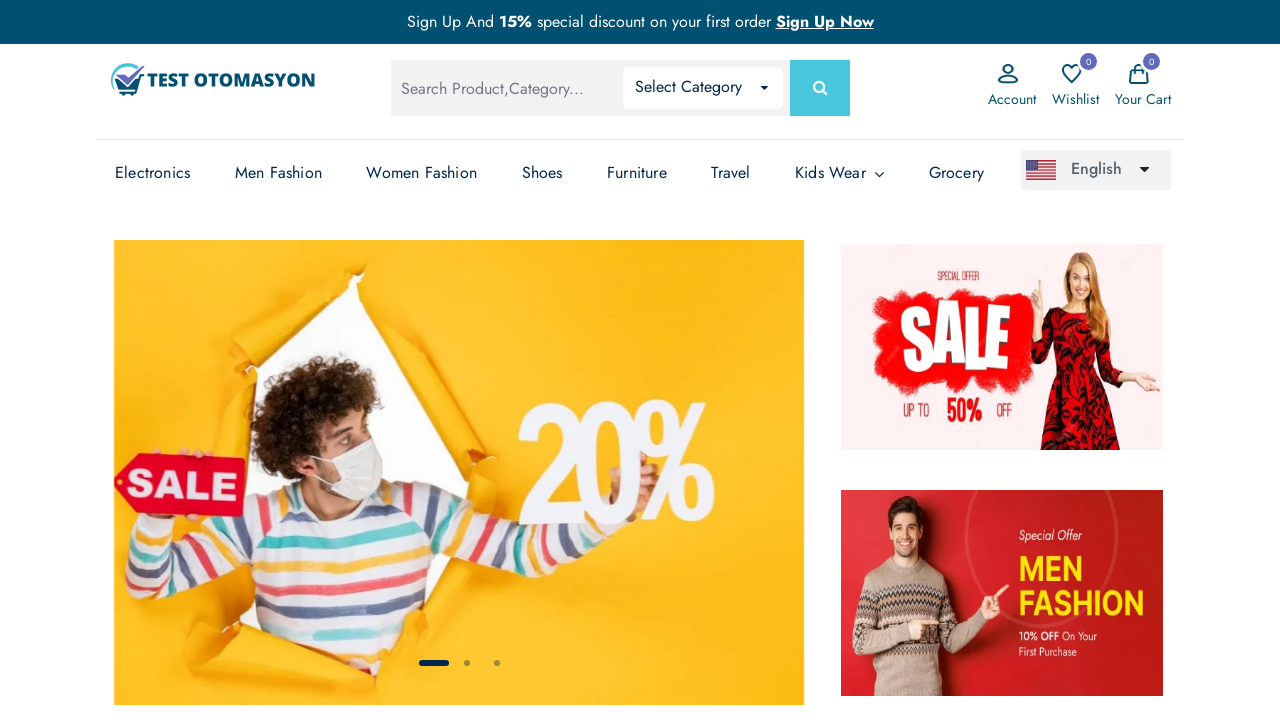

Verified testotomasyonu URL contains 'testotomasyonu'
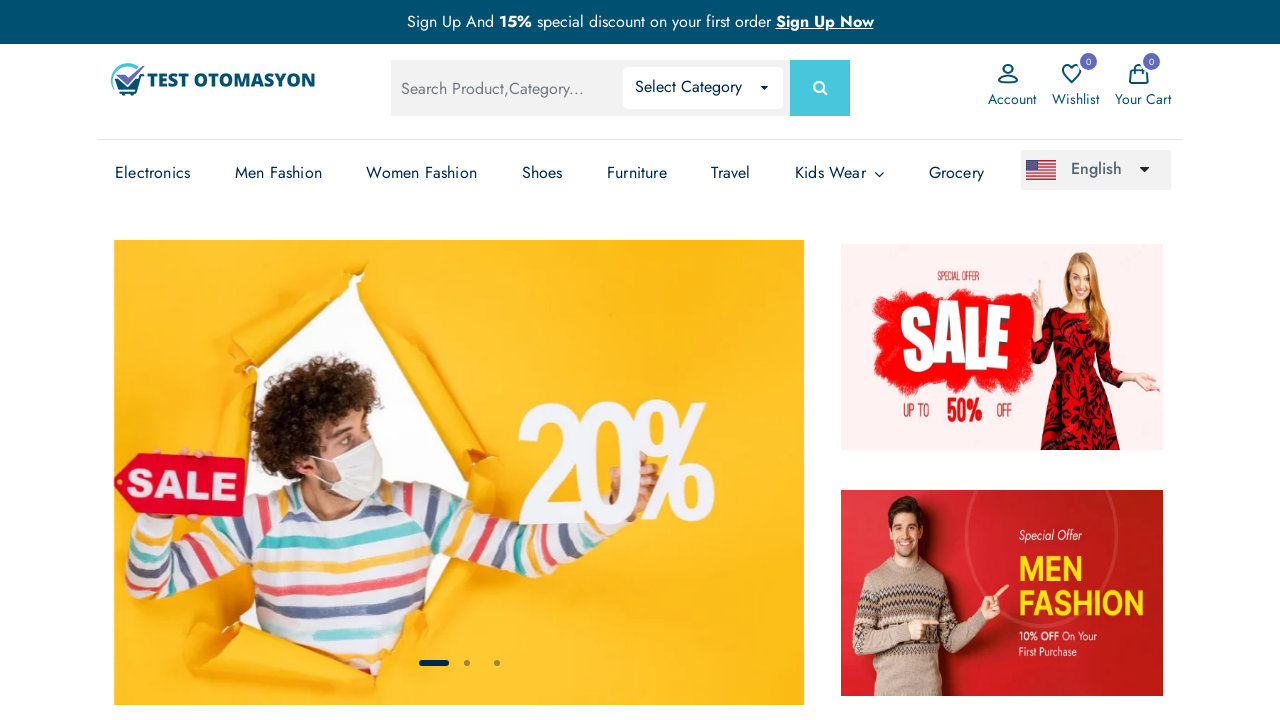

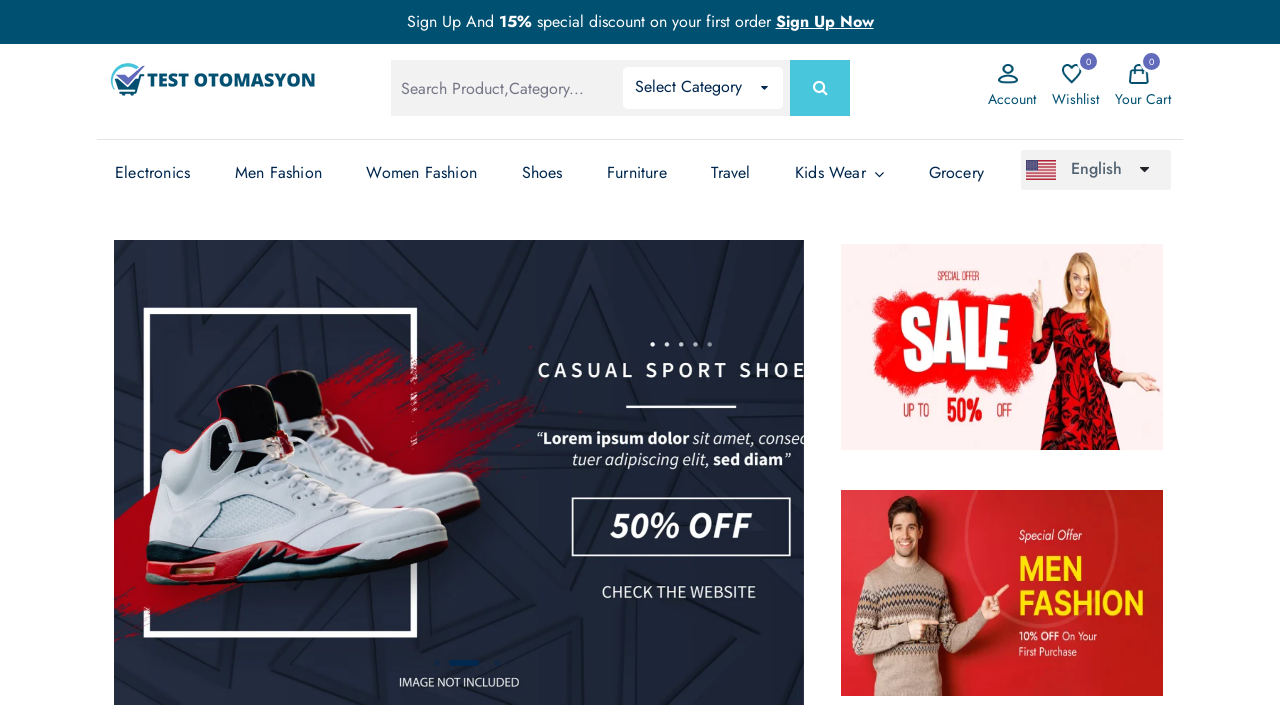